Tests multiple window handling with a more resilient approach by storing window handles, clicking to open a new window, finding the new window handle, and switching between windows to verify focus

Starting URL: http://the-internet.herokuapp.com/windows

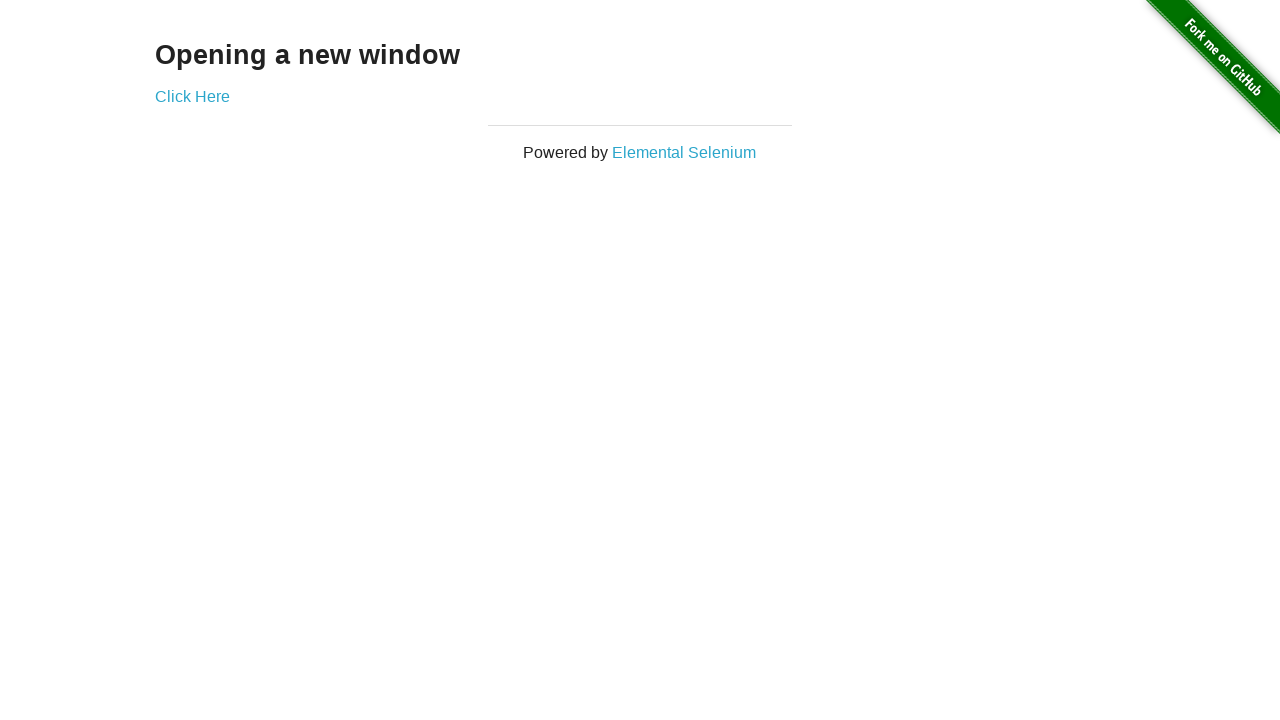

Stored reference to first page
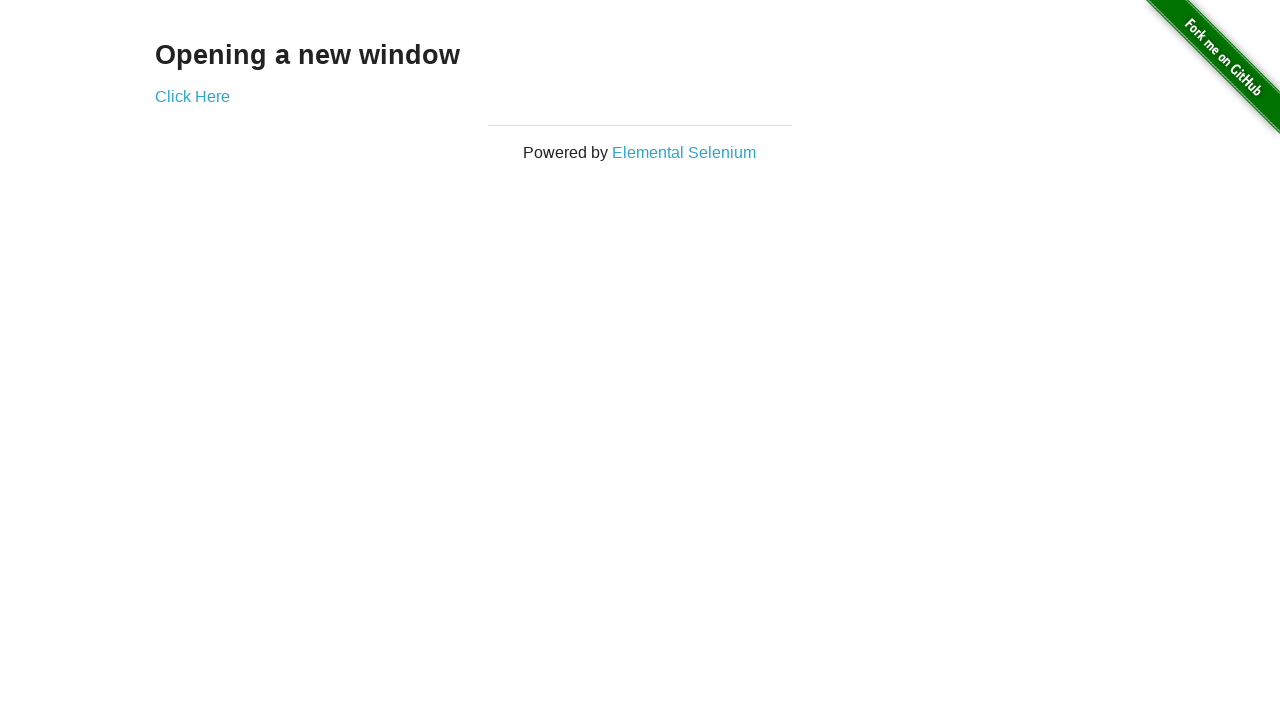

Clicked link to open new window at (192, 96) on .example a
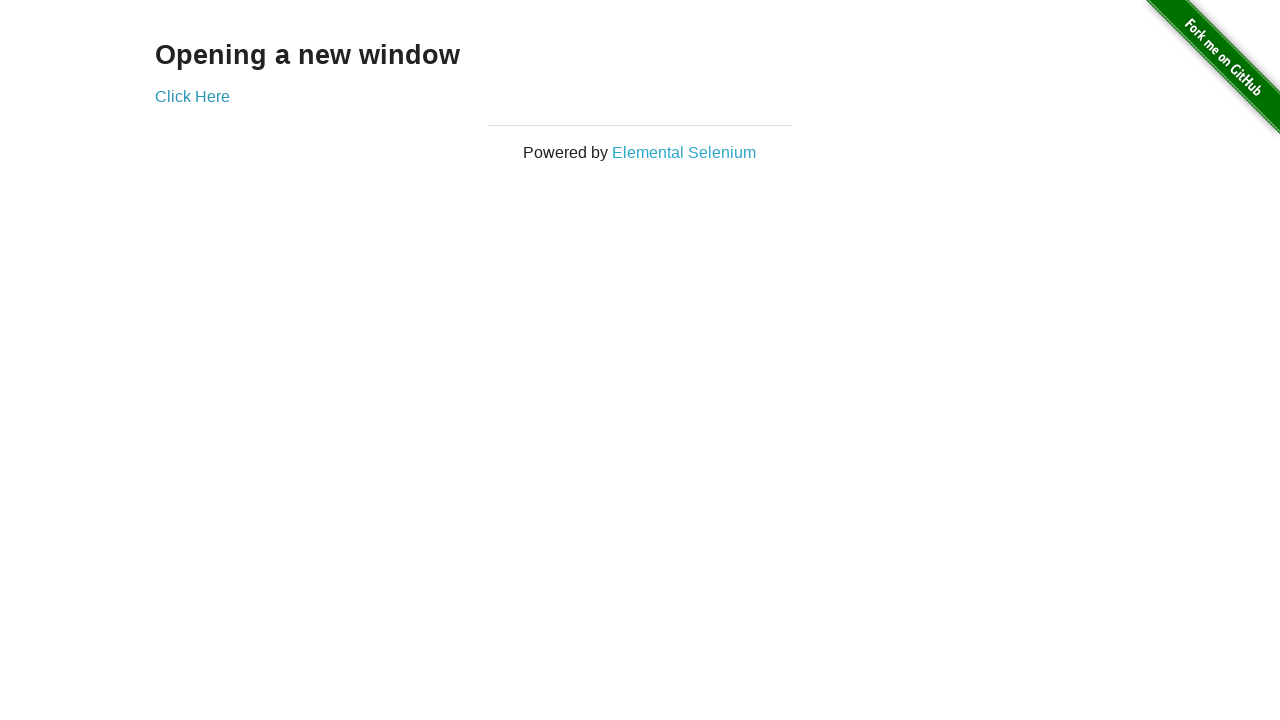

Waited for new window to open
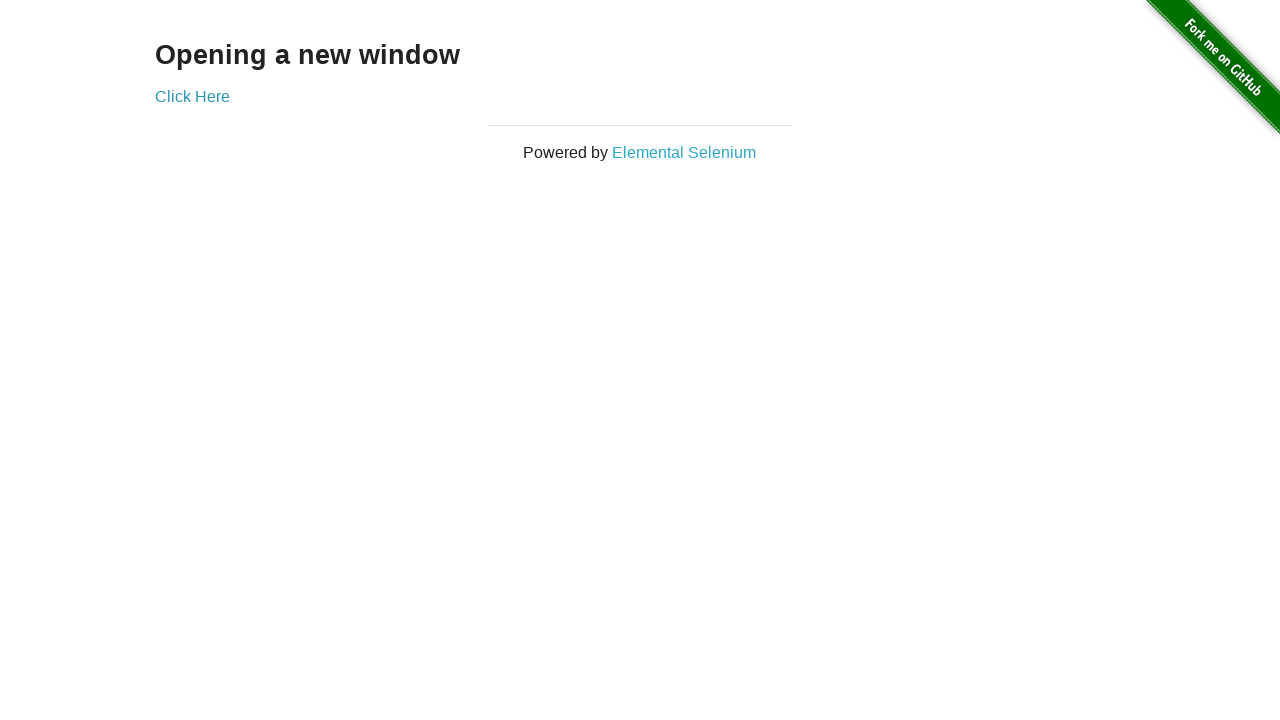

Found new window handle among all open pages
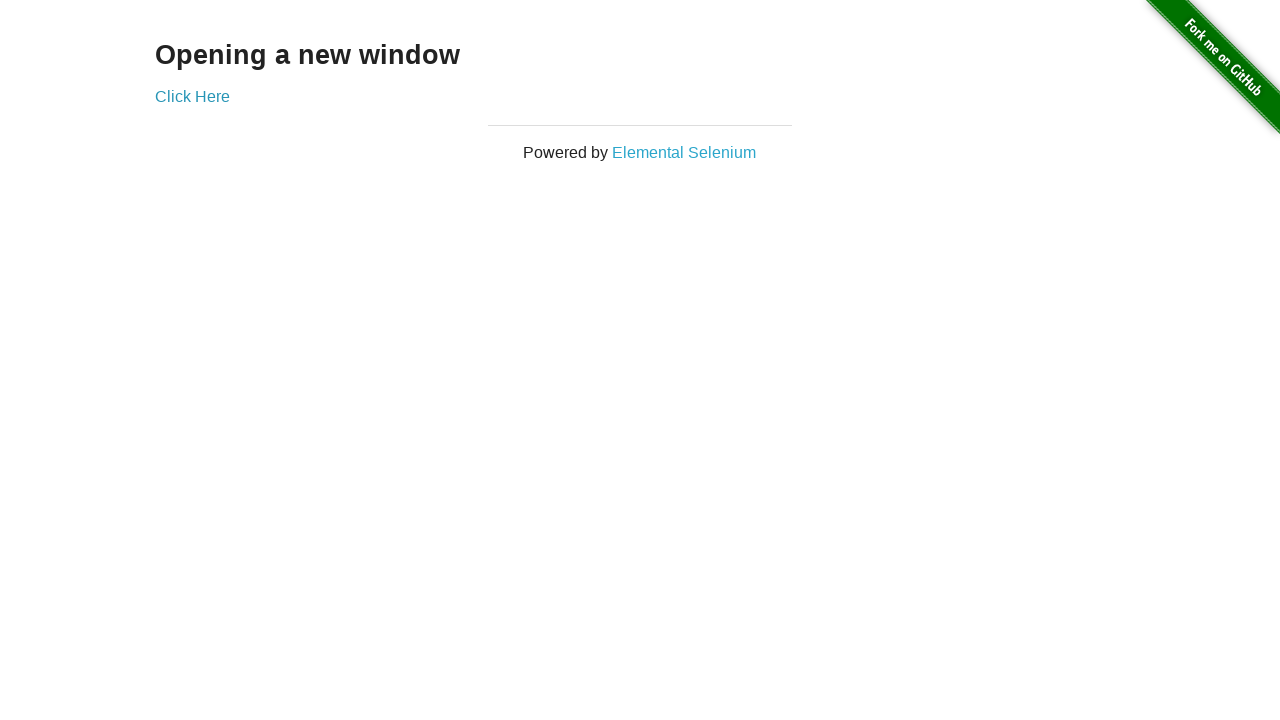

Switched focus to first window
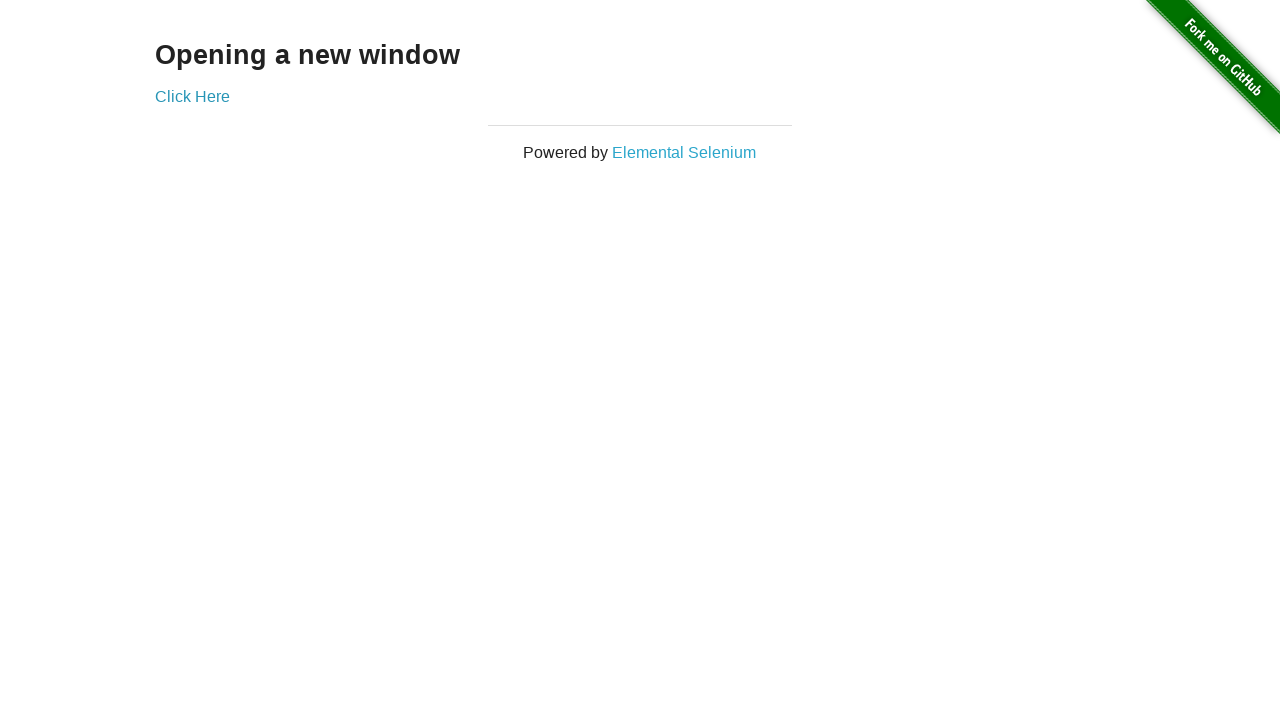

Verified first window title is not 'New Window'
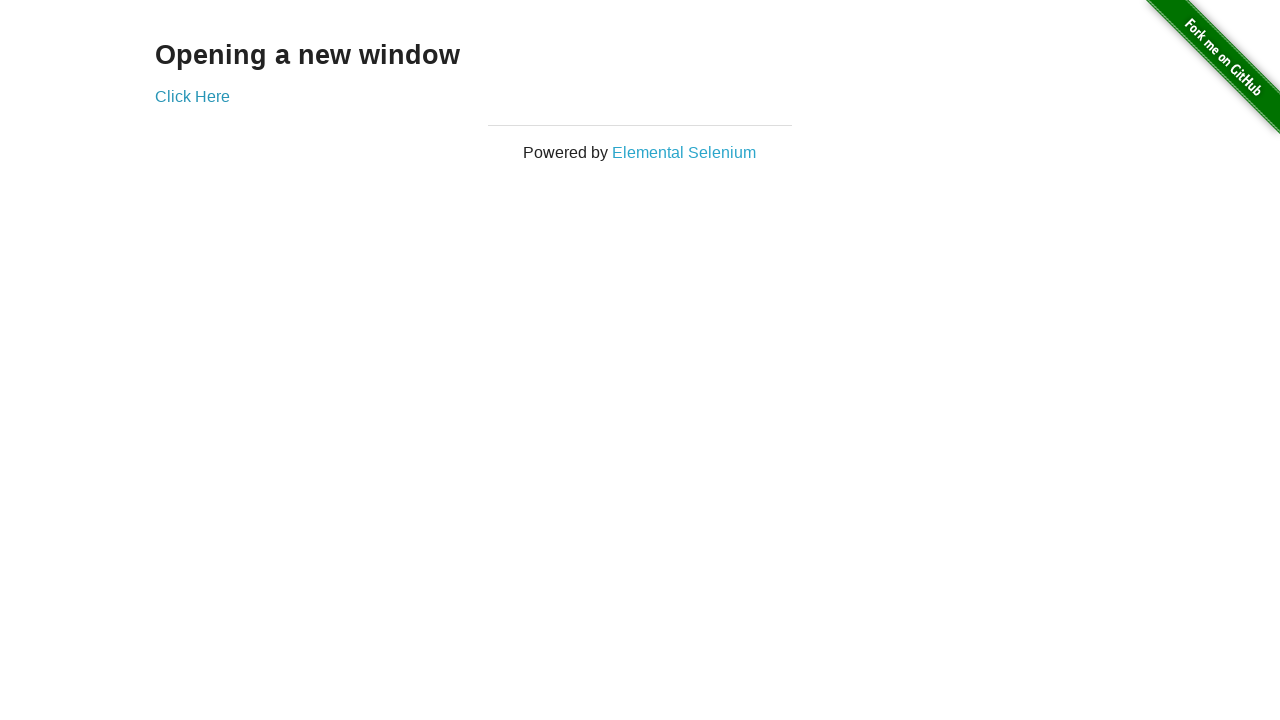

Switched focus to second window
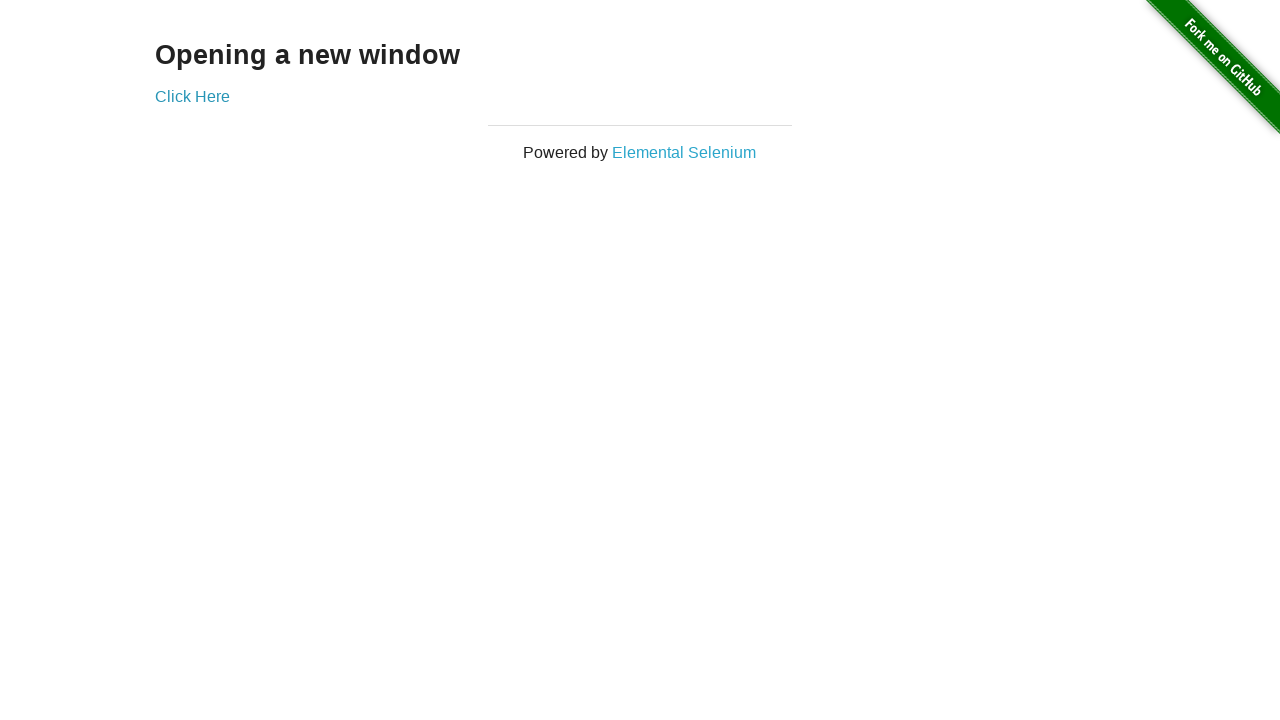

Verified second window title is 'New Window'
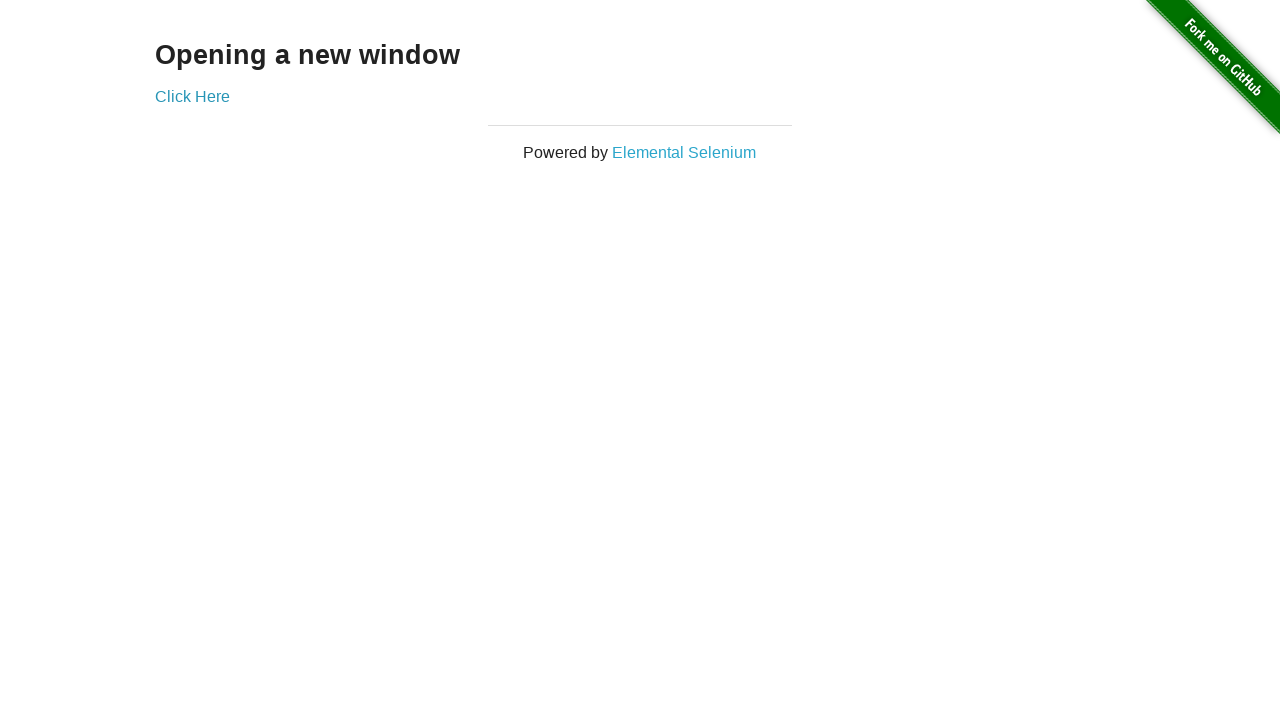

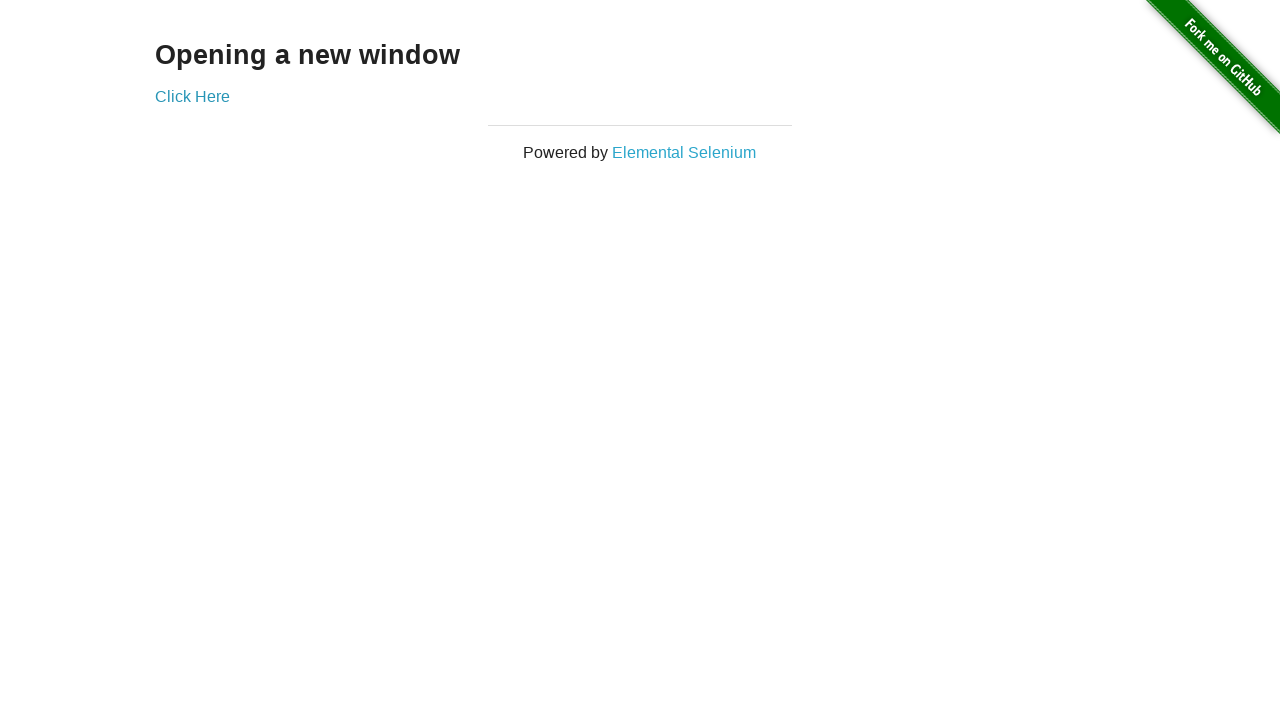